Tests multiple window handling by clicking links that open new windows, verifying their titles, closing them, and switching back to the parent window.

Starting URL: https://the-internet.herokuapp.com/

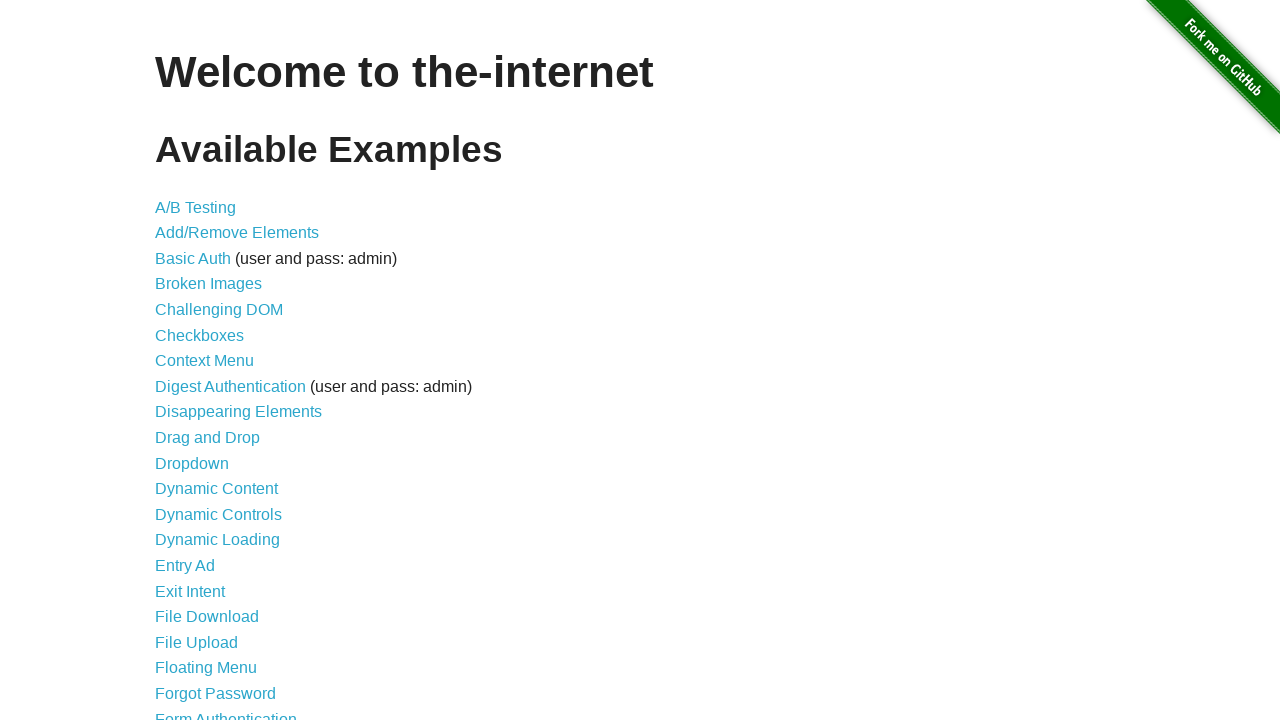

Clicked on 'Multiple Windows' link at (218, 369) on xpath=//a[text()='Multiple Windows']
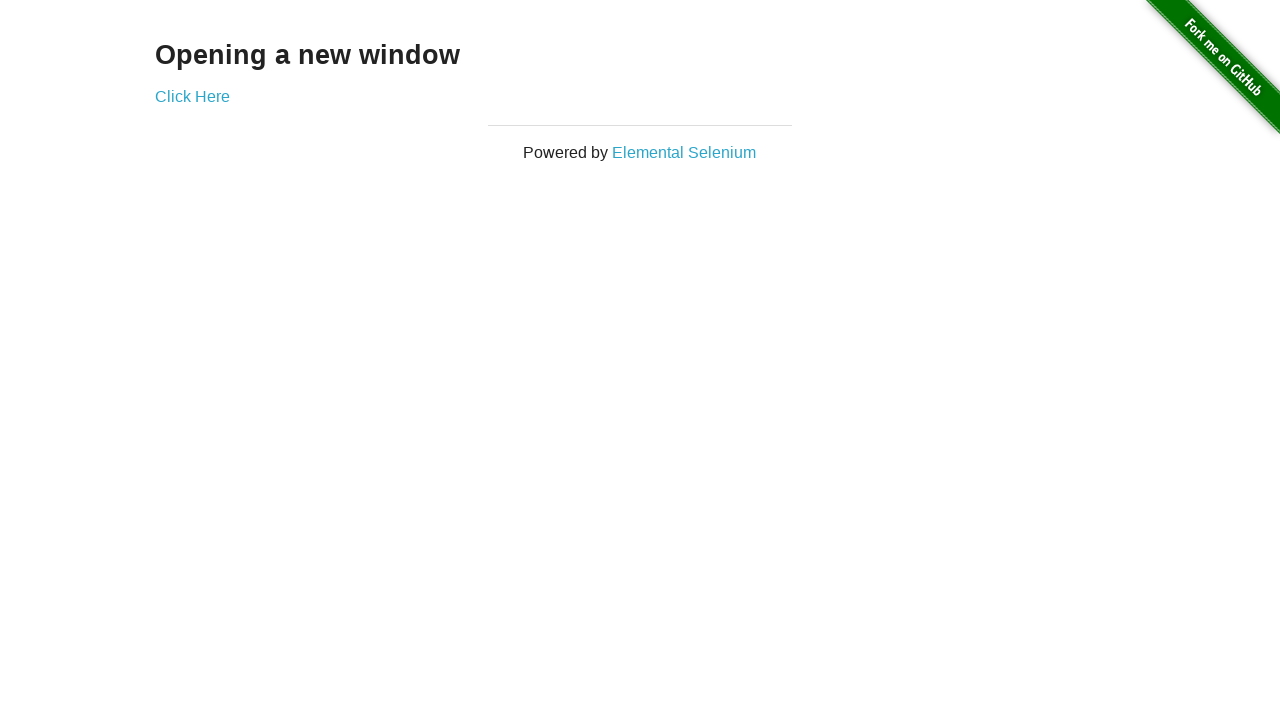

Clicked on 'Elemental Selenium' link to open new window at (684, 152) on xpath=//a[text()='Elemental Selenium']
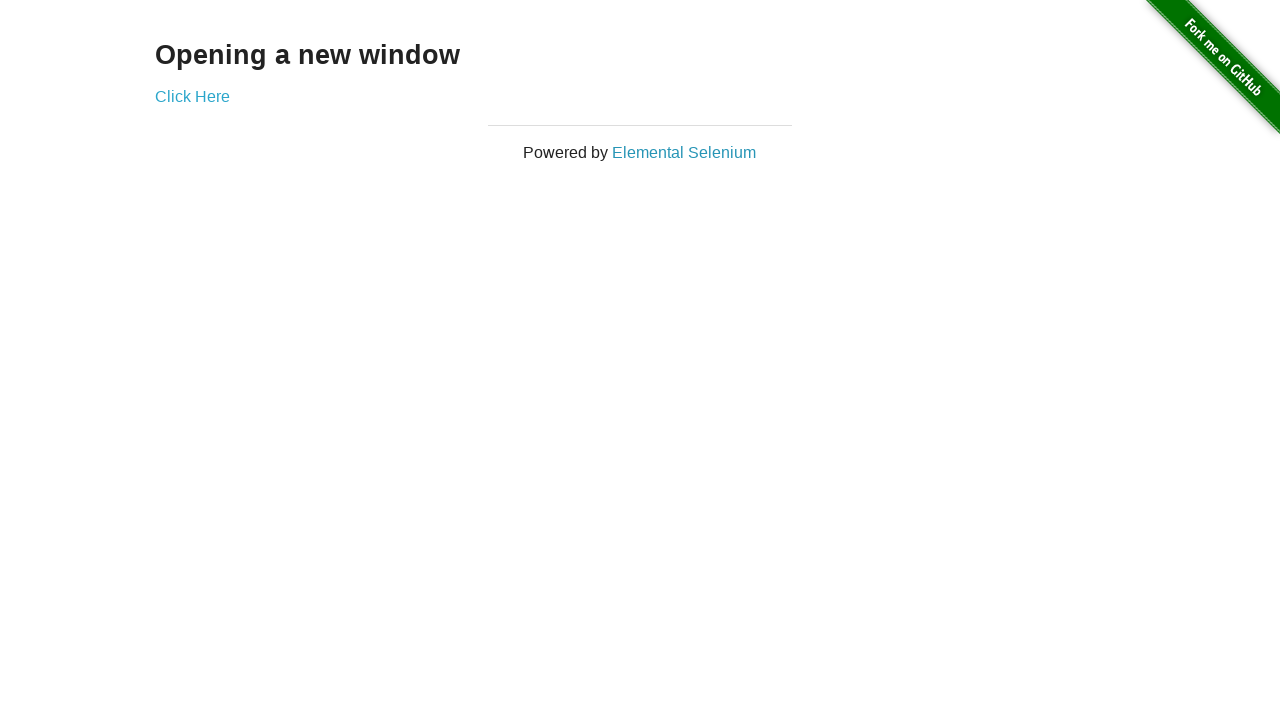

First child window loaded
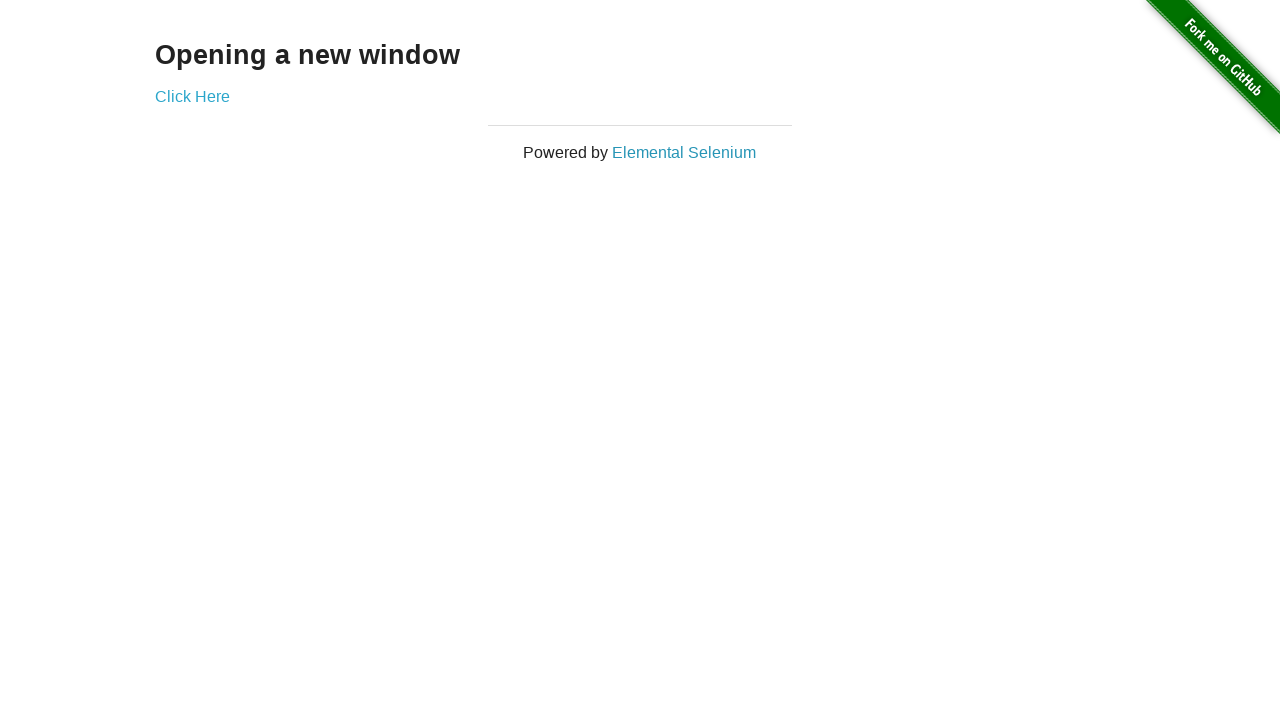

Retrieved first child window title: 'Home | Elemental Selenium'
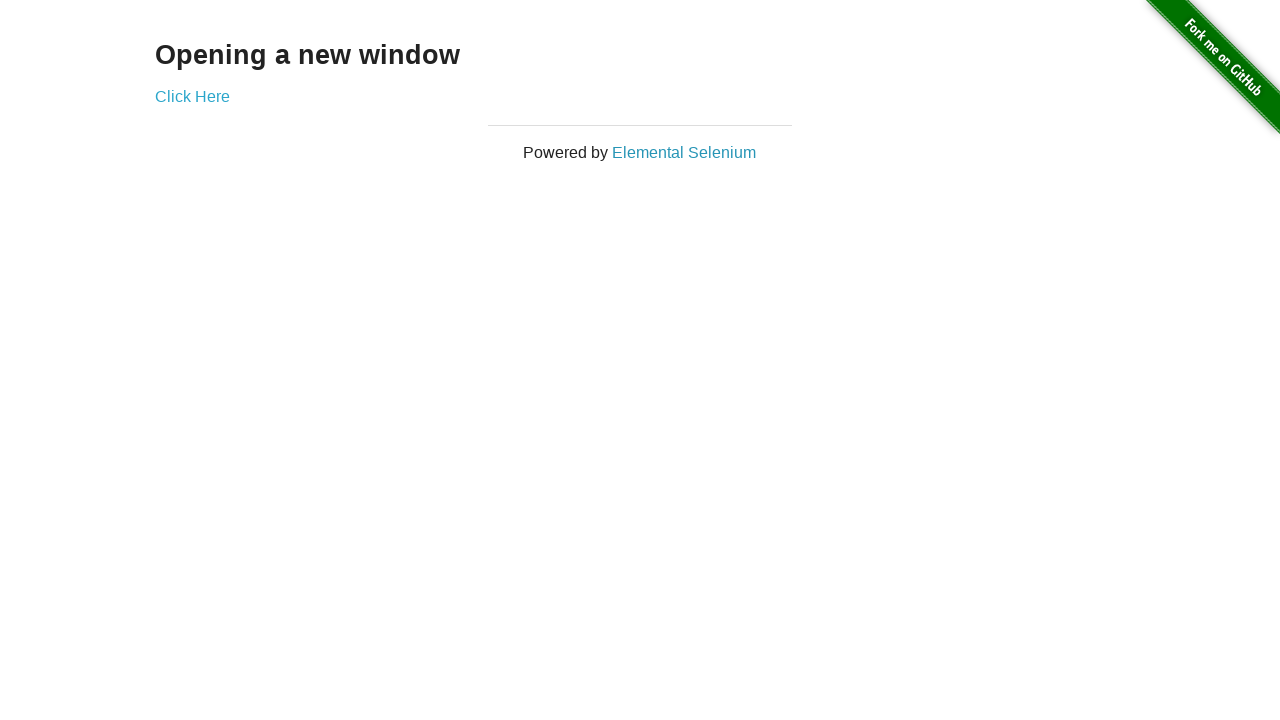

Verified first child window title matches expected: False
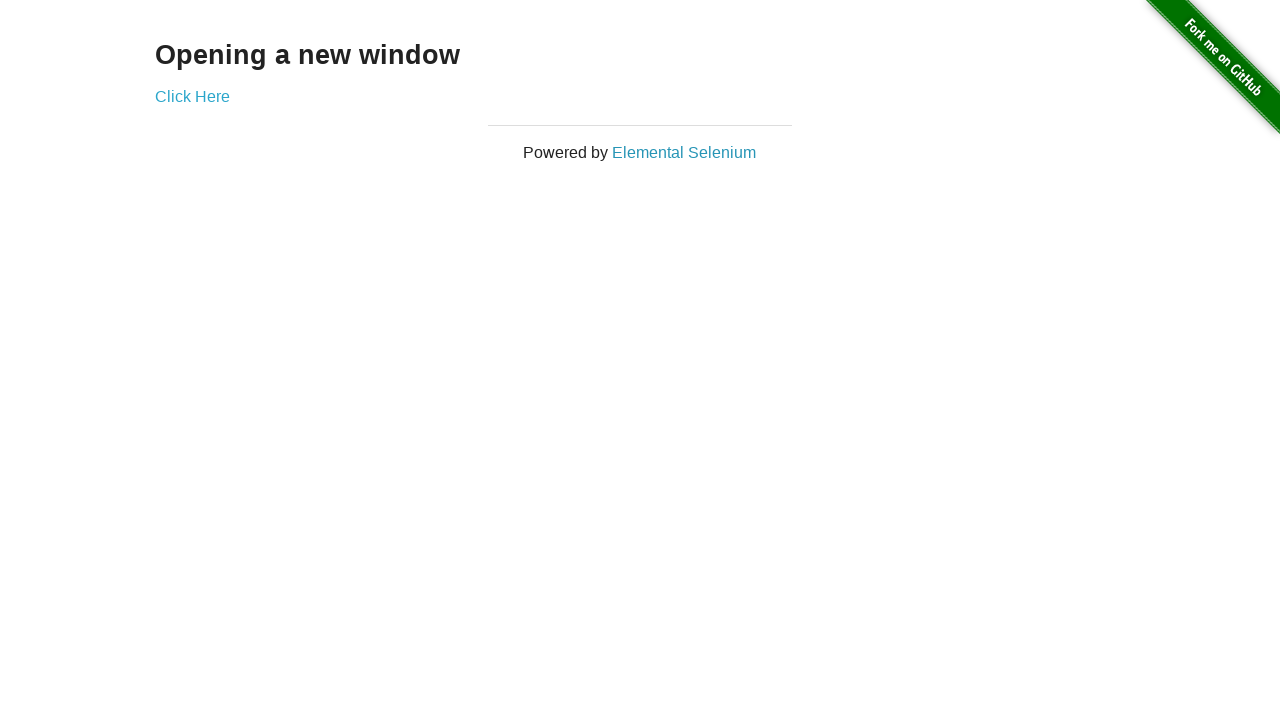

Closed first child window
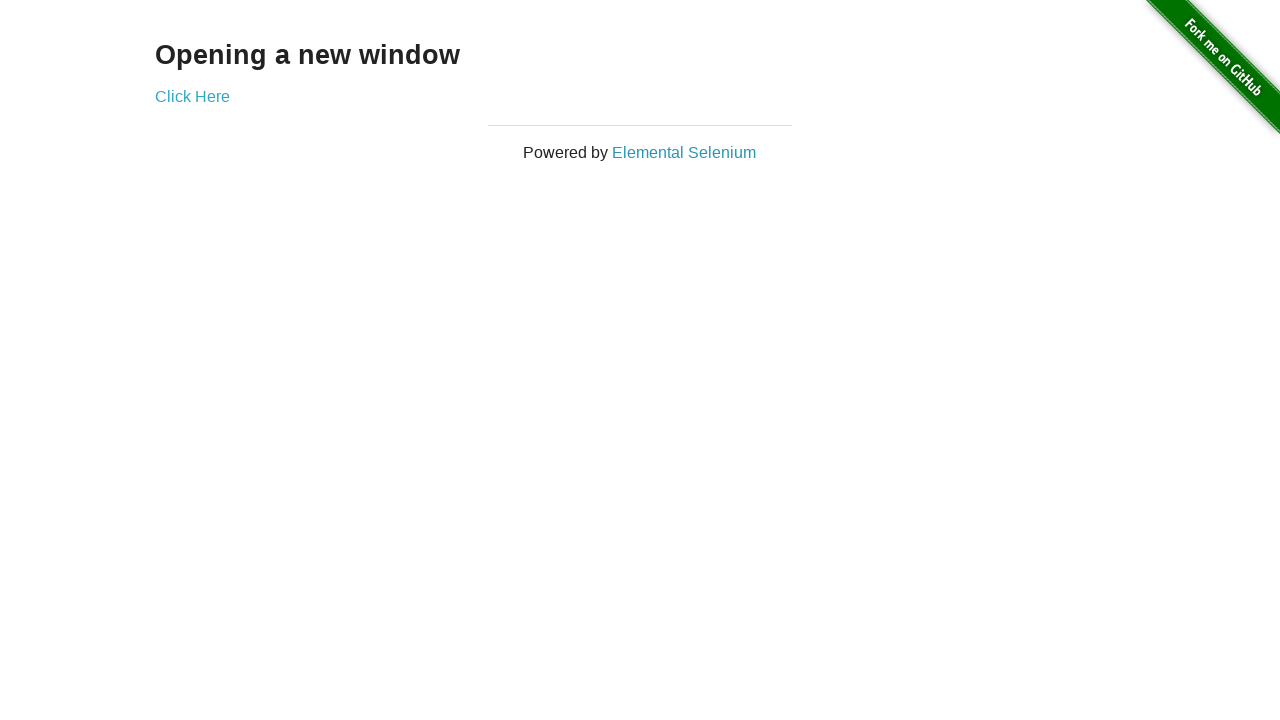

Clicked on 'Click Here' link to open second new window at (192, 96) on xpath=//a[text()='Click Here']
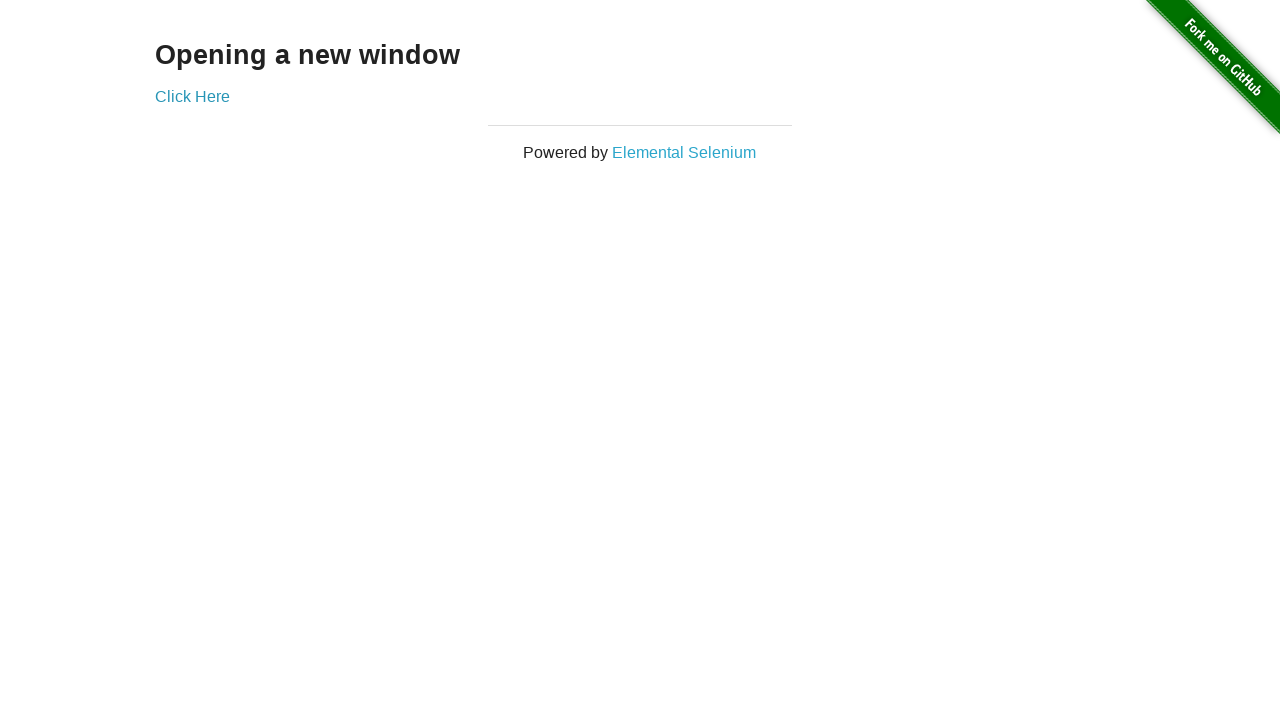

Second child window loaded
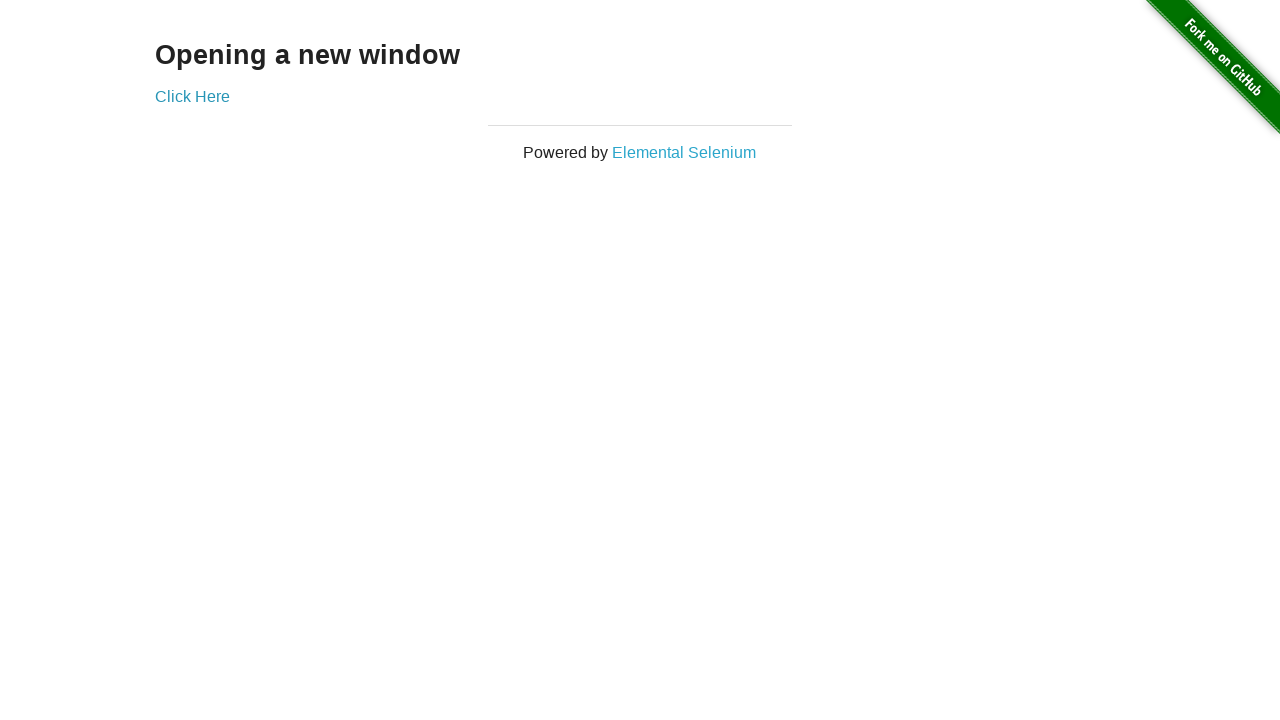

Retrieved second child window title: 'New Window'
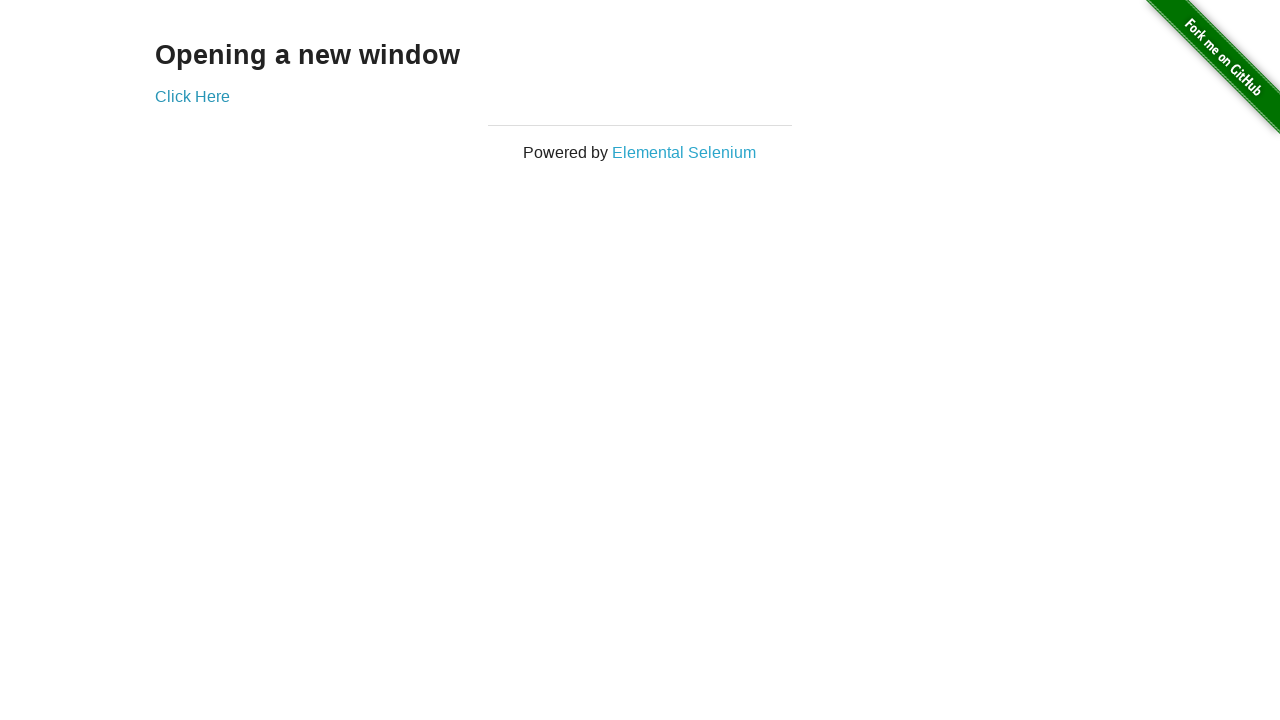

Verified second child window title matches expected: True
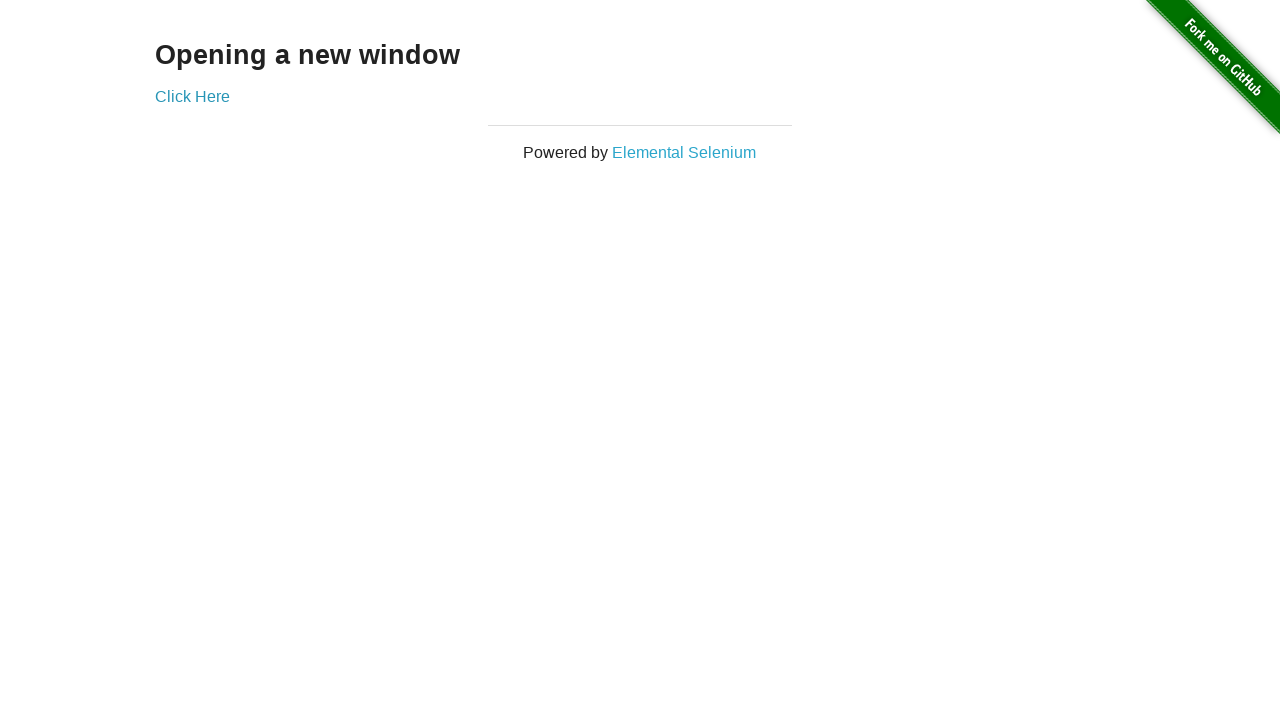

Closed second child window
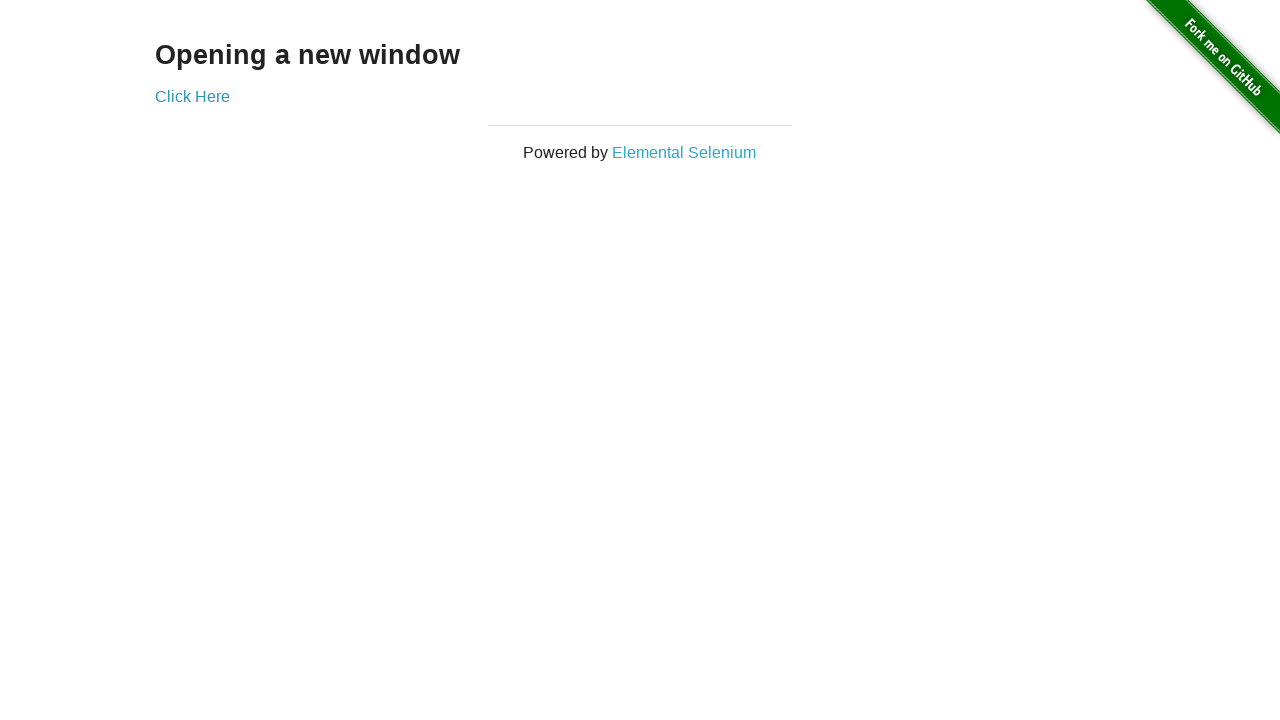

Retrieved parent window title: 'The Internet'
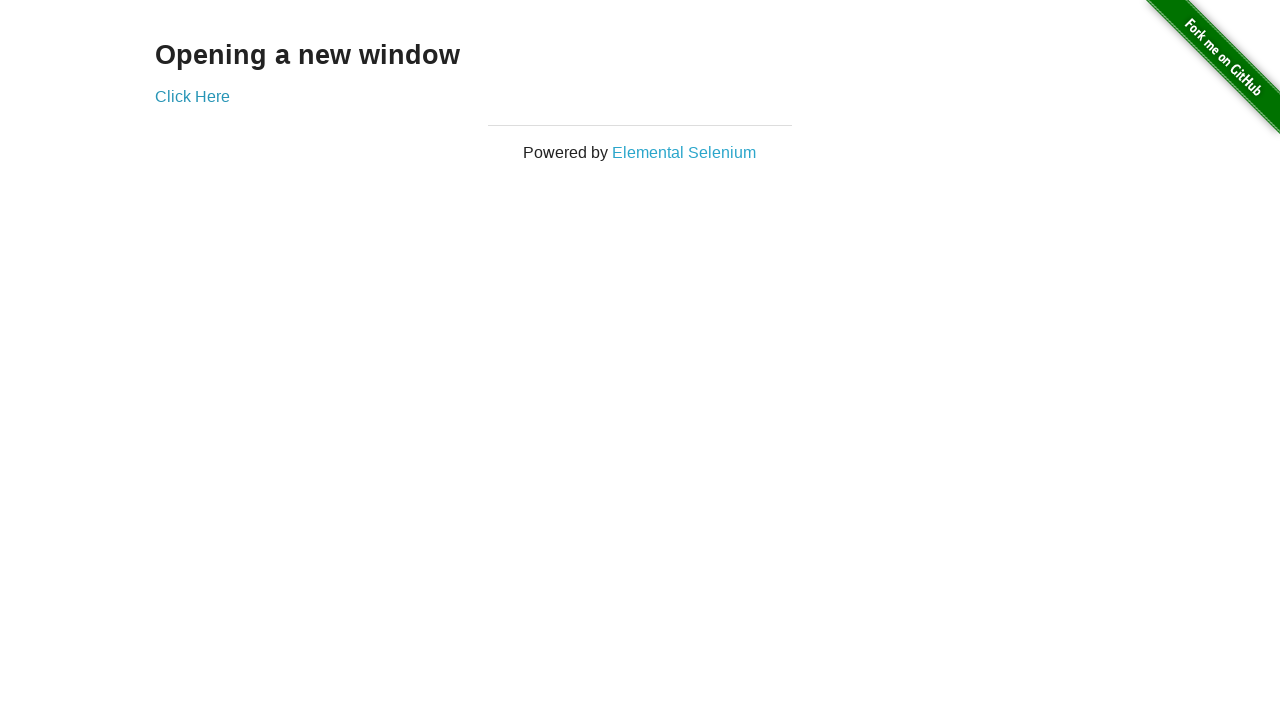

Verified parent window title matches expected: True
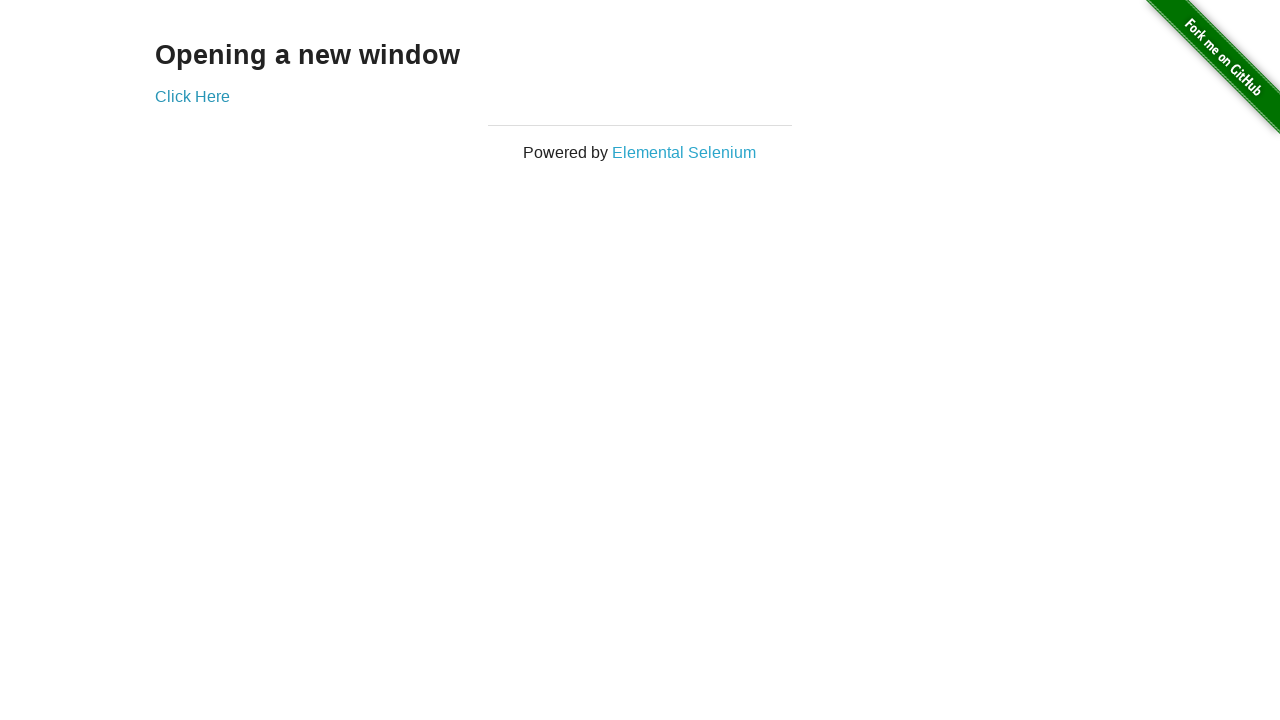

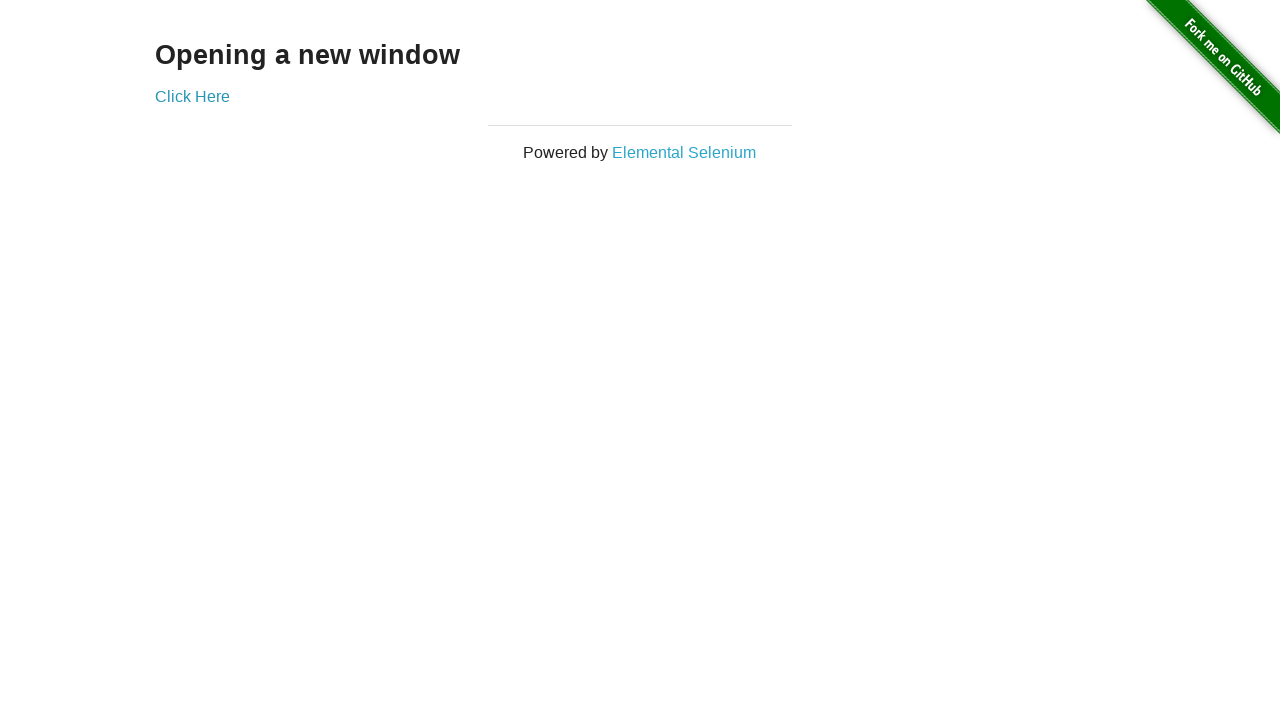